Tests JavaScript alert, prompt and confirm dialog handling by getting a password from an alert and entering it in a prompt

Starting URL: https://savkk.github.io/selenium-practice/

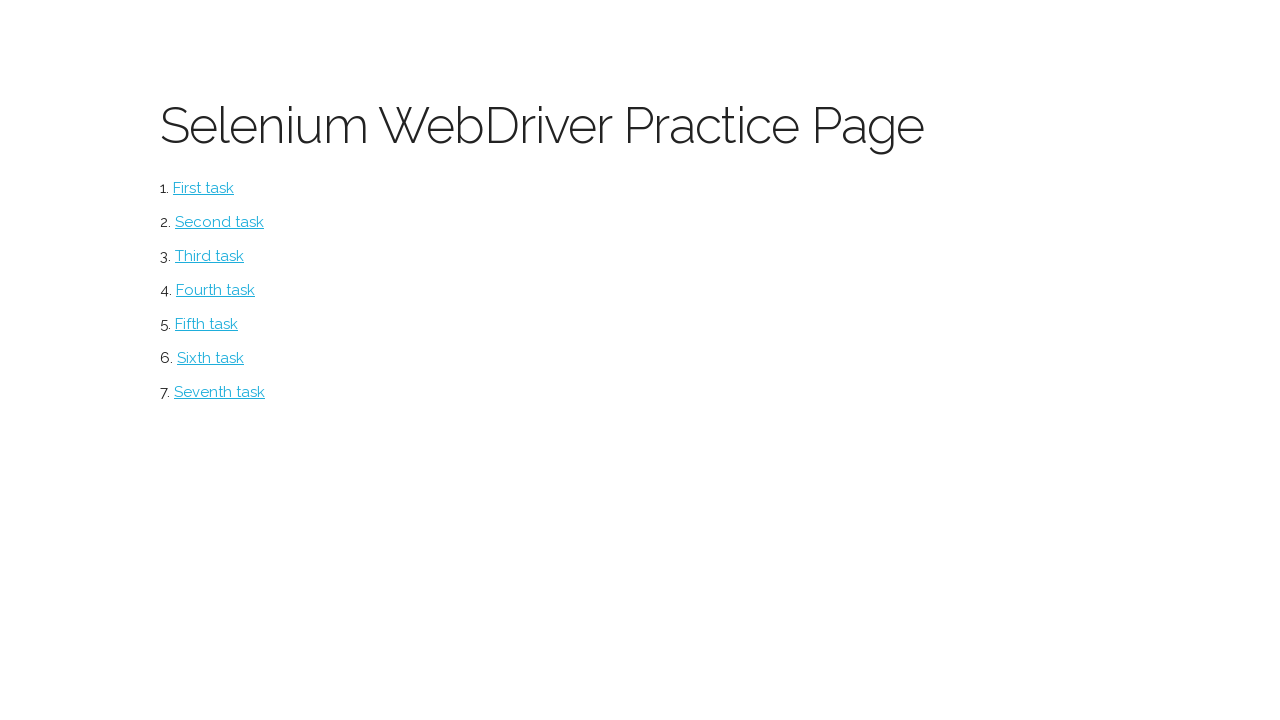

Clicked on Alerts page link at (210, 358) on #alerts
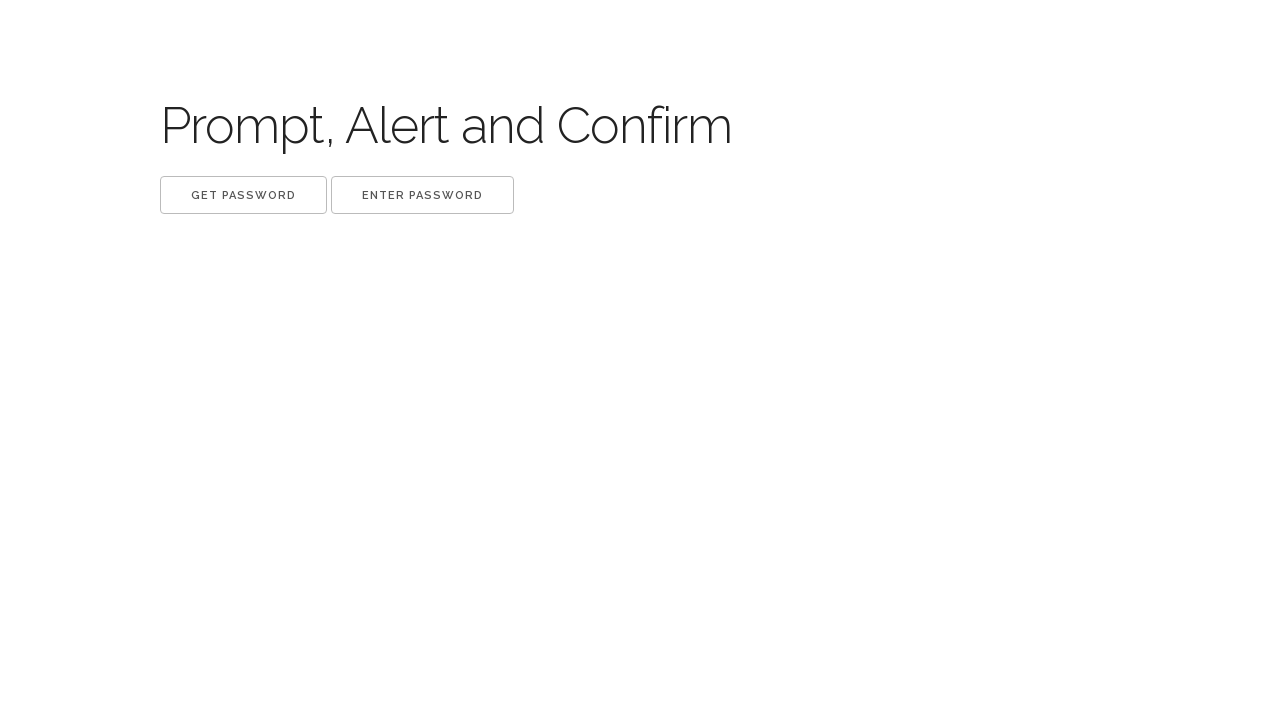

Clicked get password button at (244, 195) on button.get
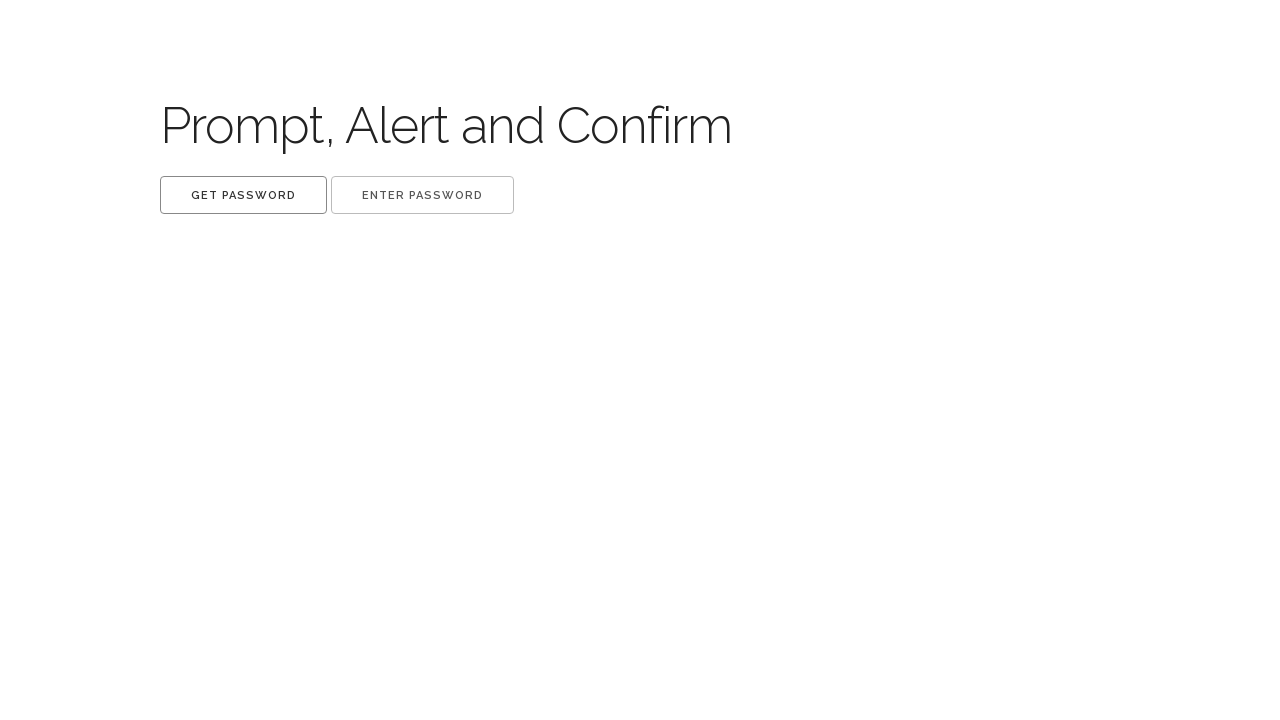

Clicked get button and set up dialog handler at (244, 195) on button.get
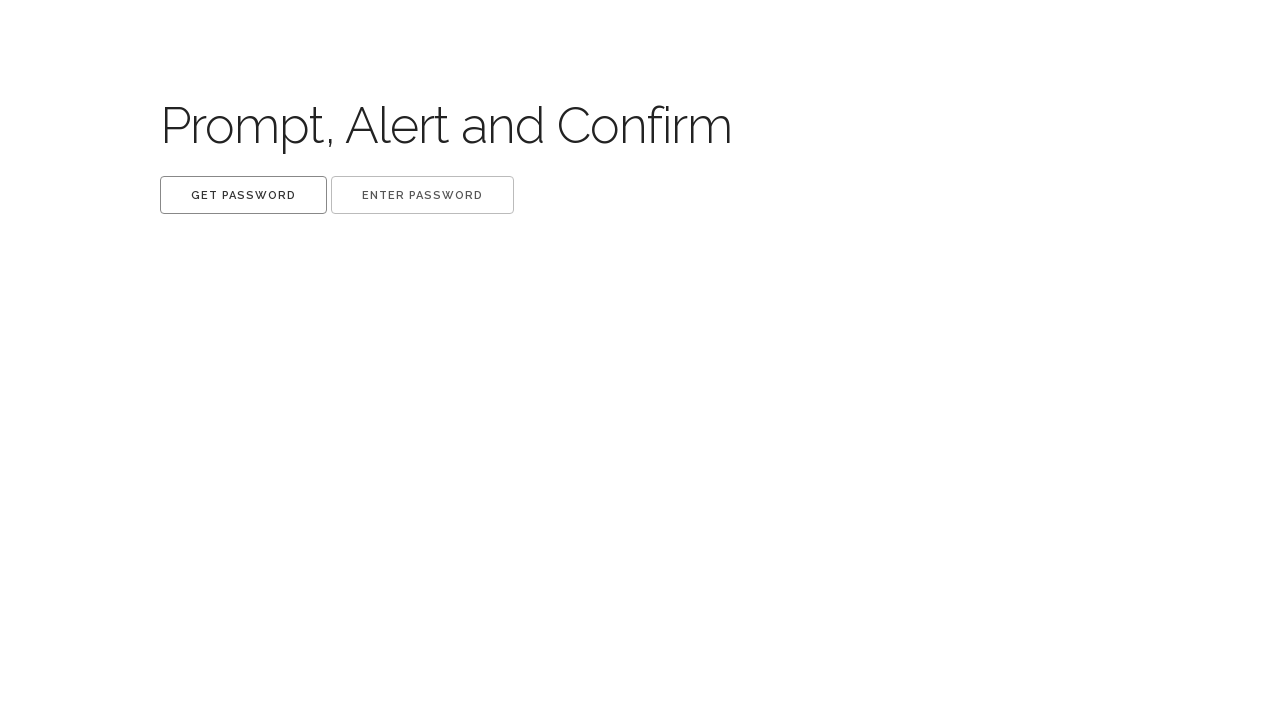

Waited for alert dialog to process
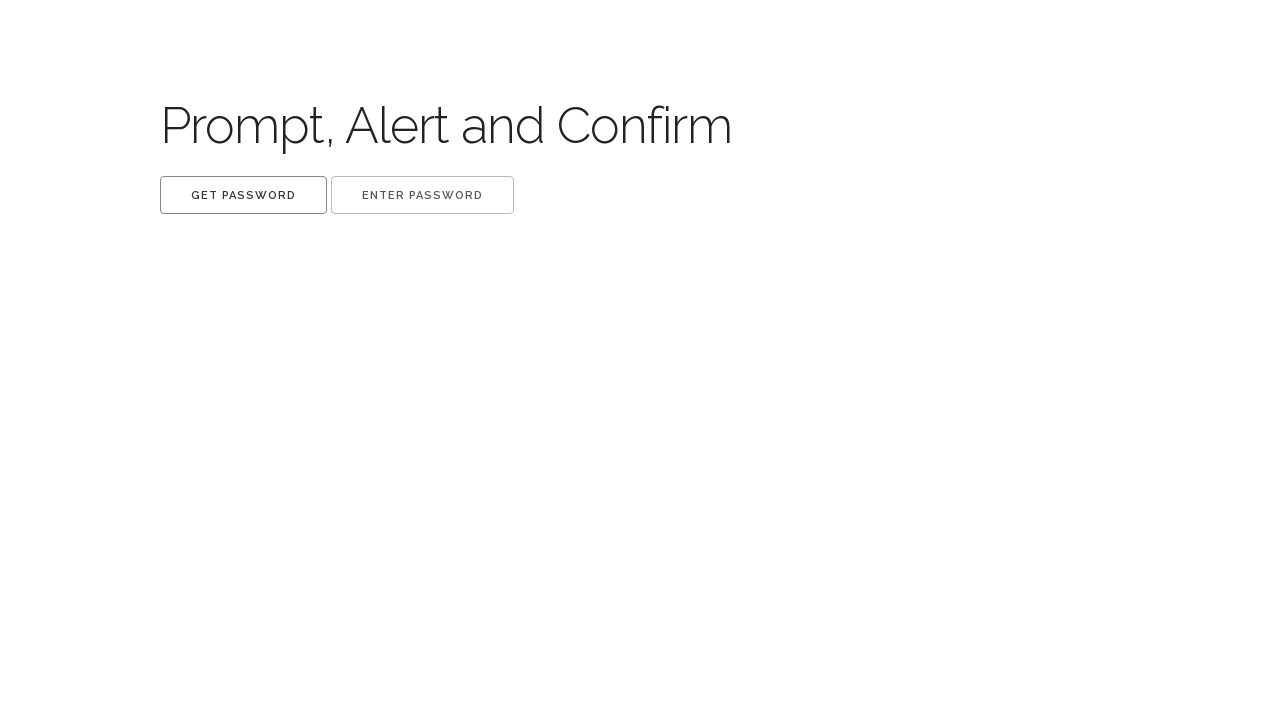

Extracted password from alert dialog: zki2wsss9p
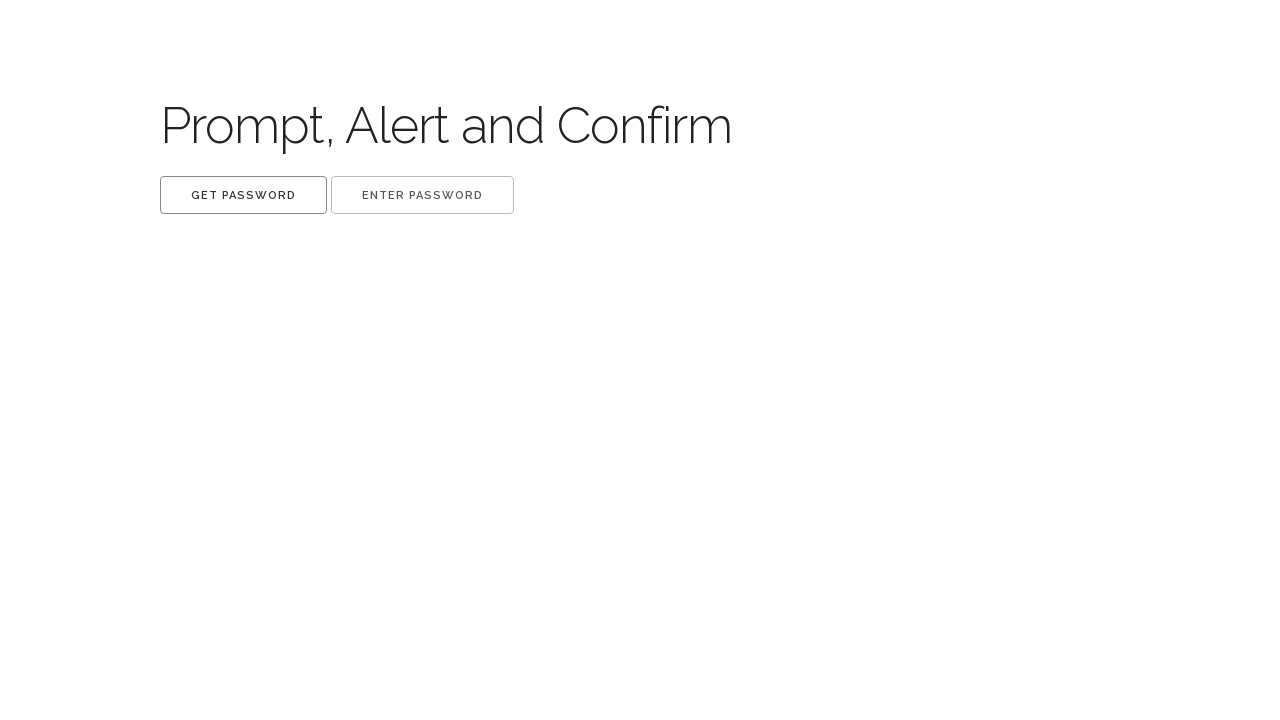

Removed get dialog handler
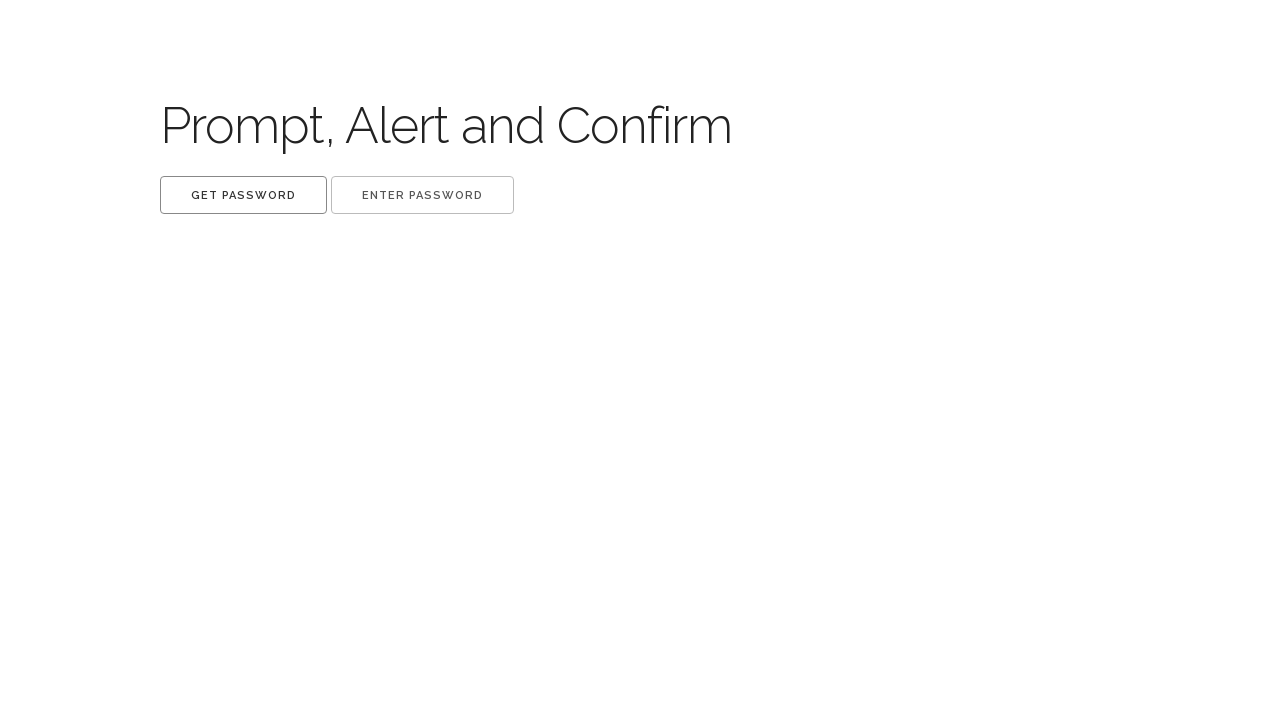

Clicked set password button and set up prompt handler at (422, 195) on button.set
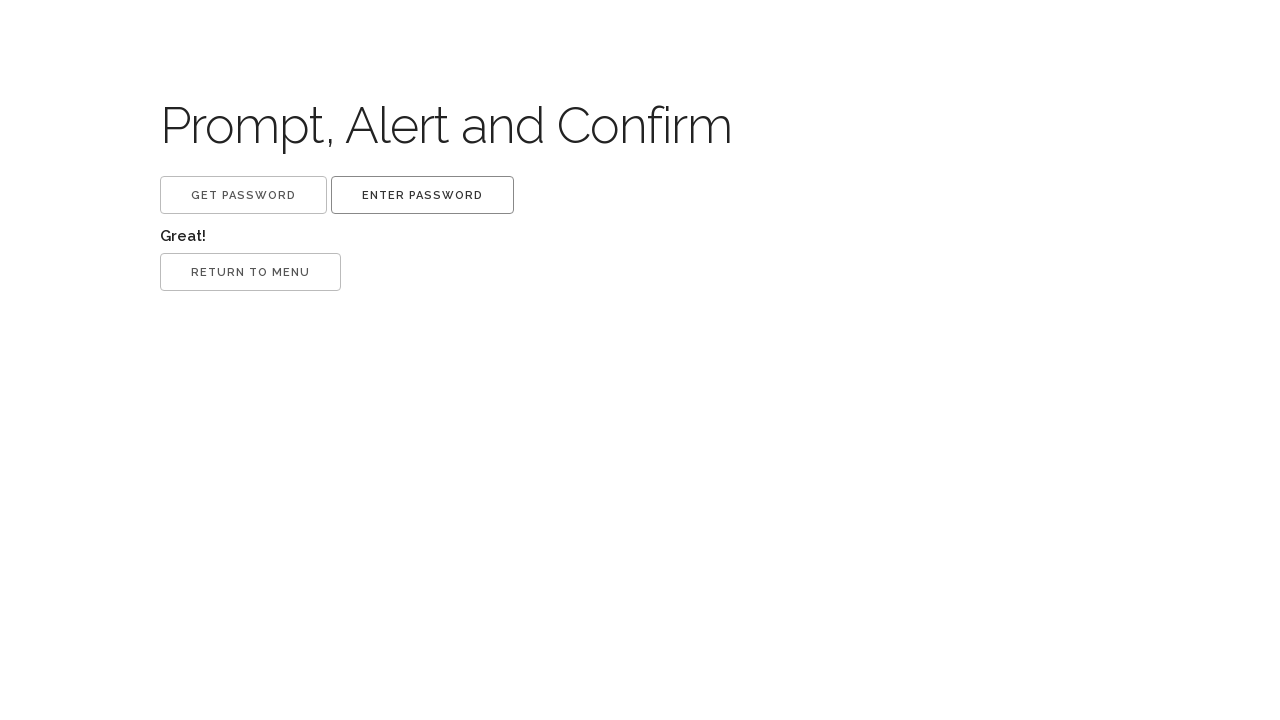

Waited for prompt dialog to process
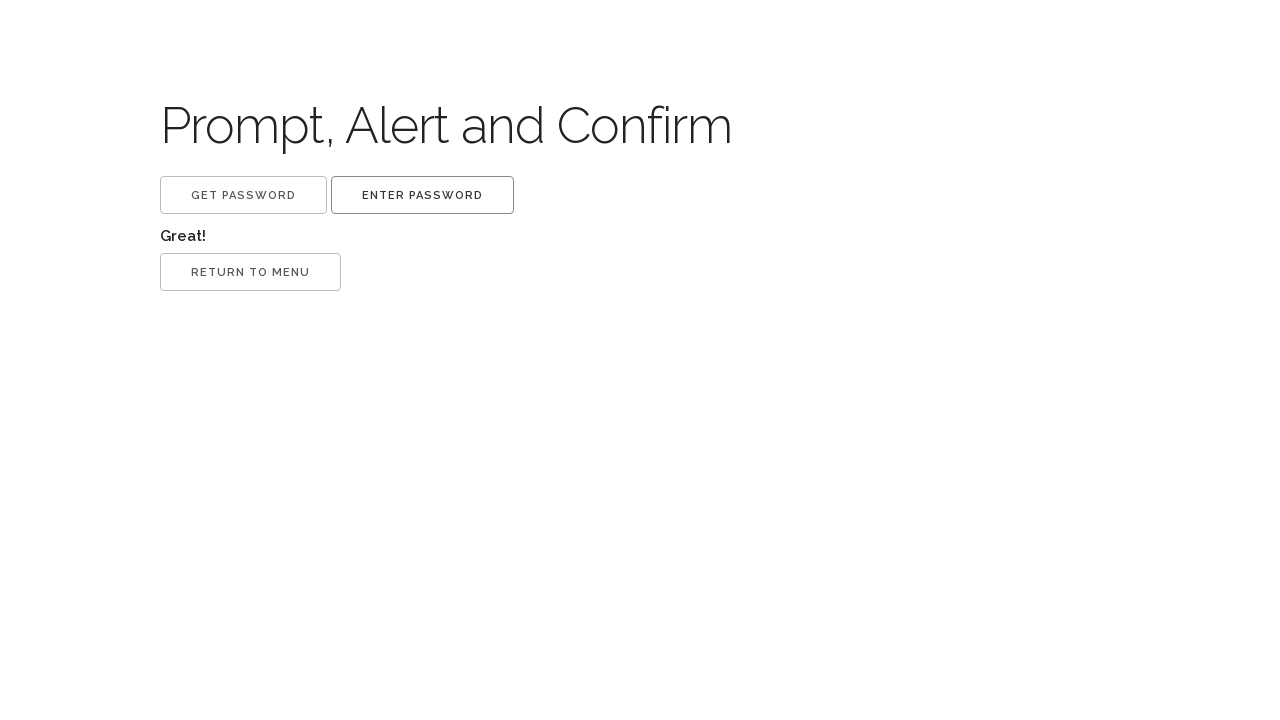

Verified success message 'Great!' appeared
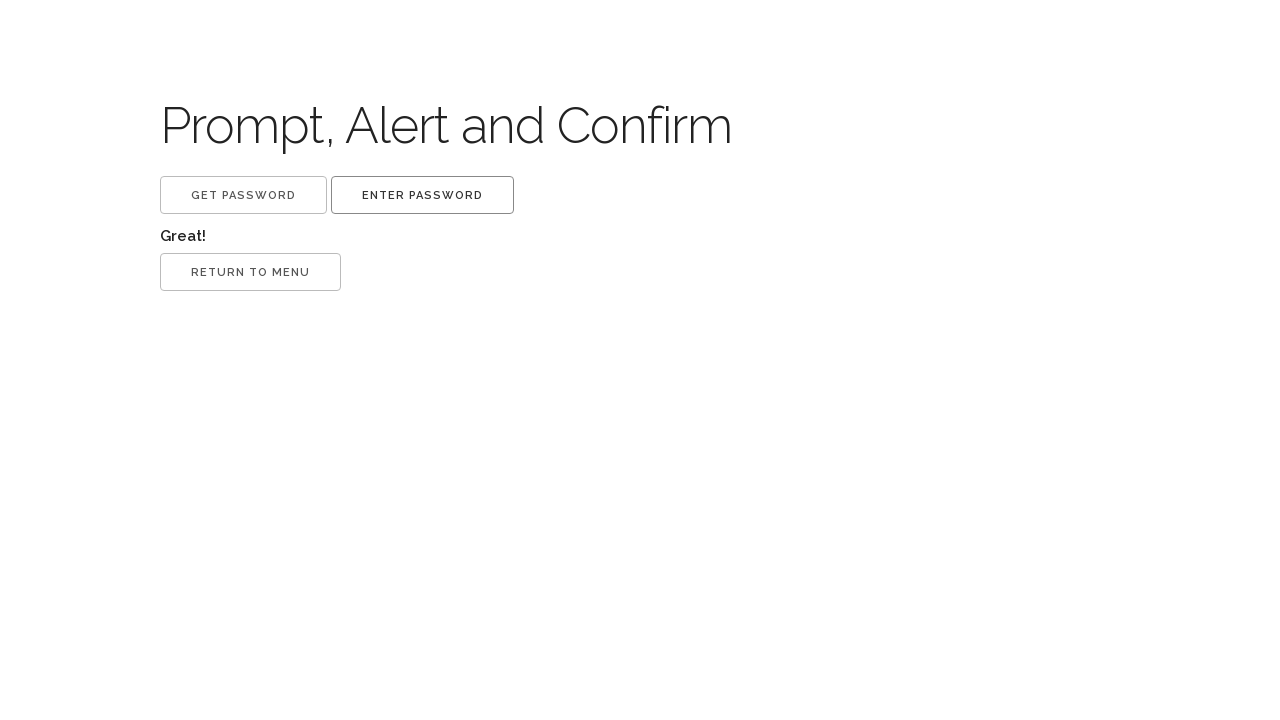

Removed set dialog handler
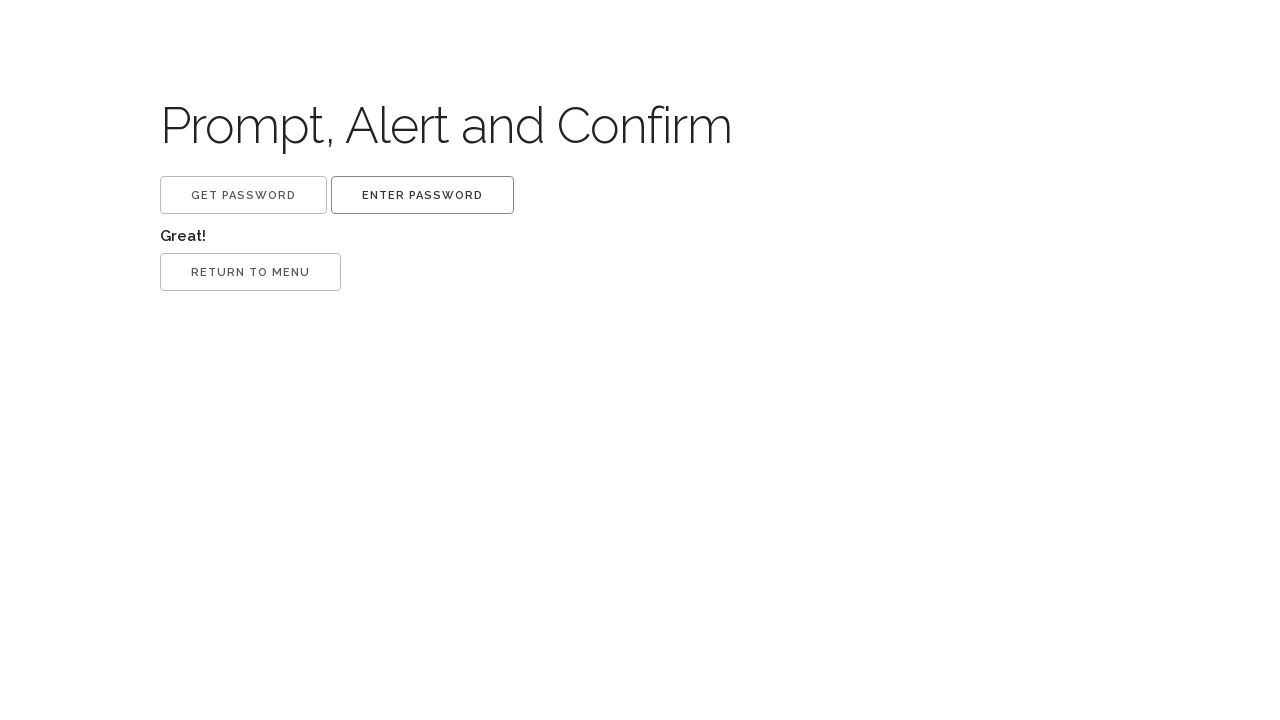

Clicked return button and handled confirm dialog at (250, 272) on button.return
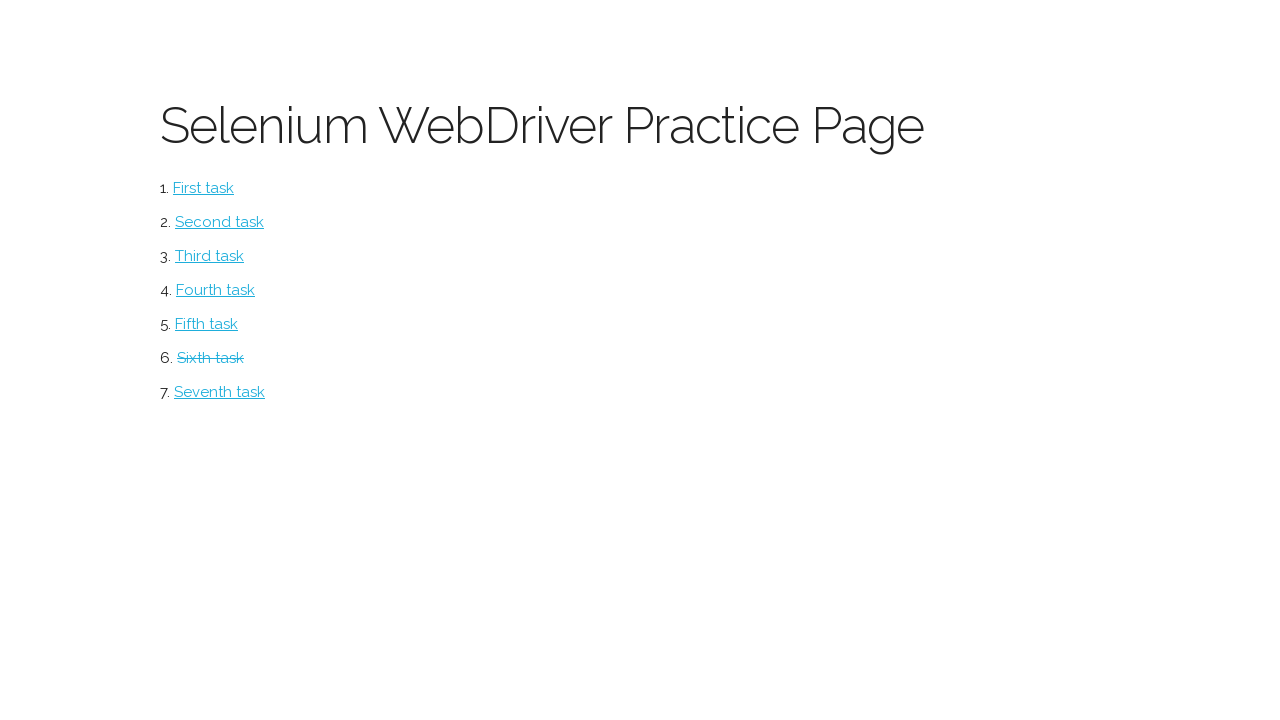

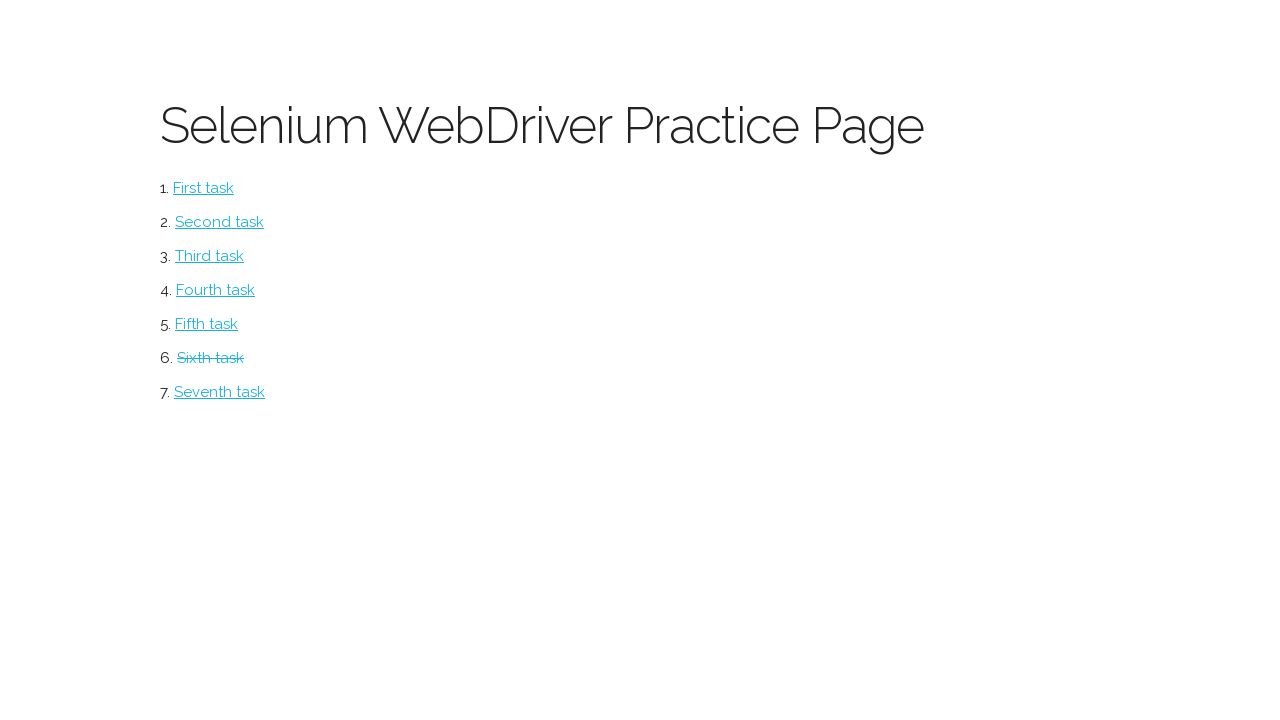